Tests the Add/Remove Elements functionality by clicking the Add Element button 4 times and verifying that 4 delete buttons appear

Starting URL: https://the-internet.herokuapp.com/

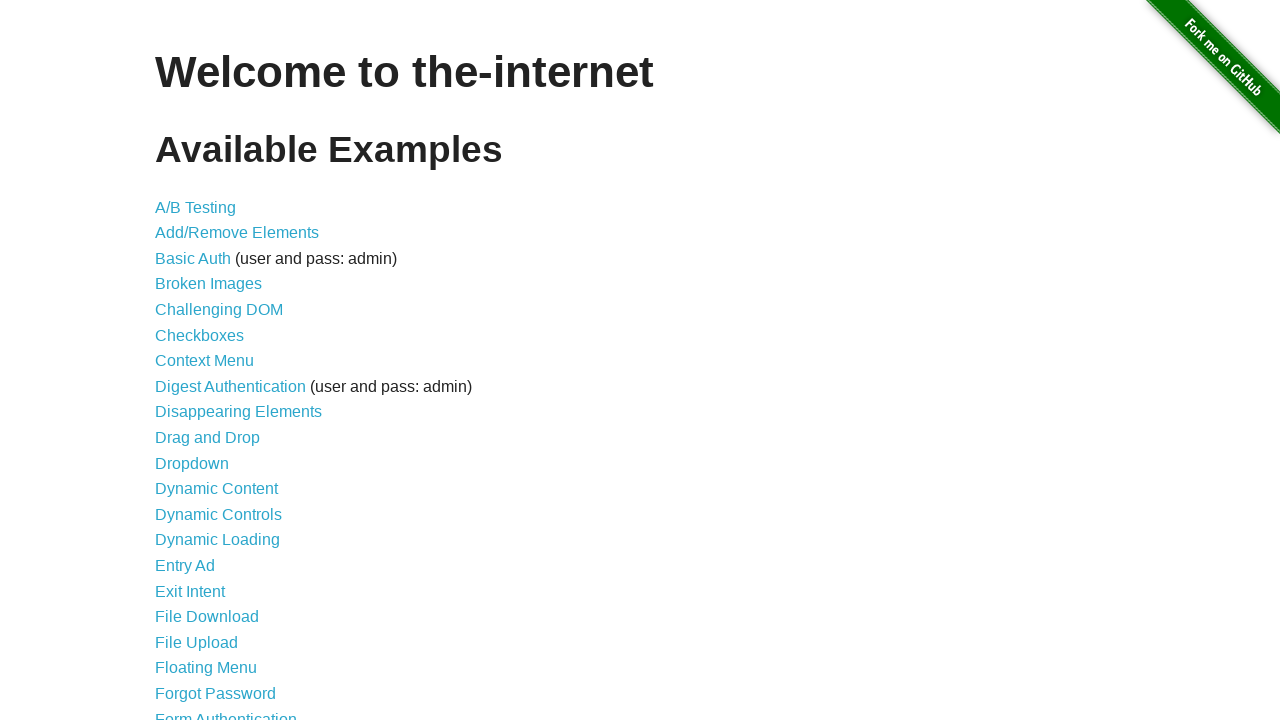

Clicked 'Add/Remove Elements' link at (237, 233) on a:has-text('Add/Remove Elements')
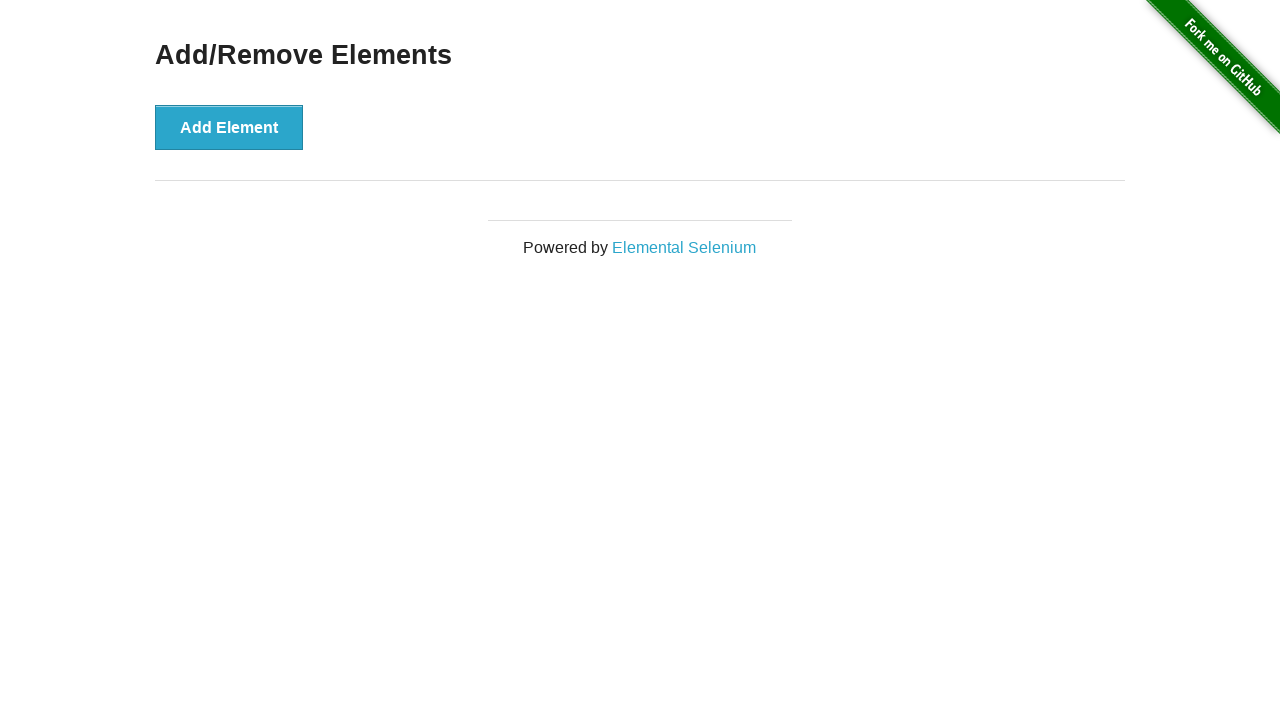

Add Element button loaded
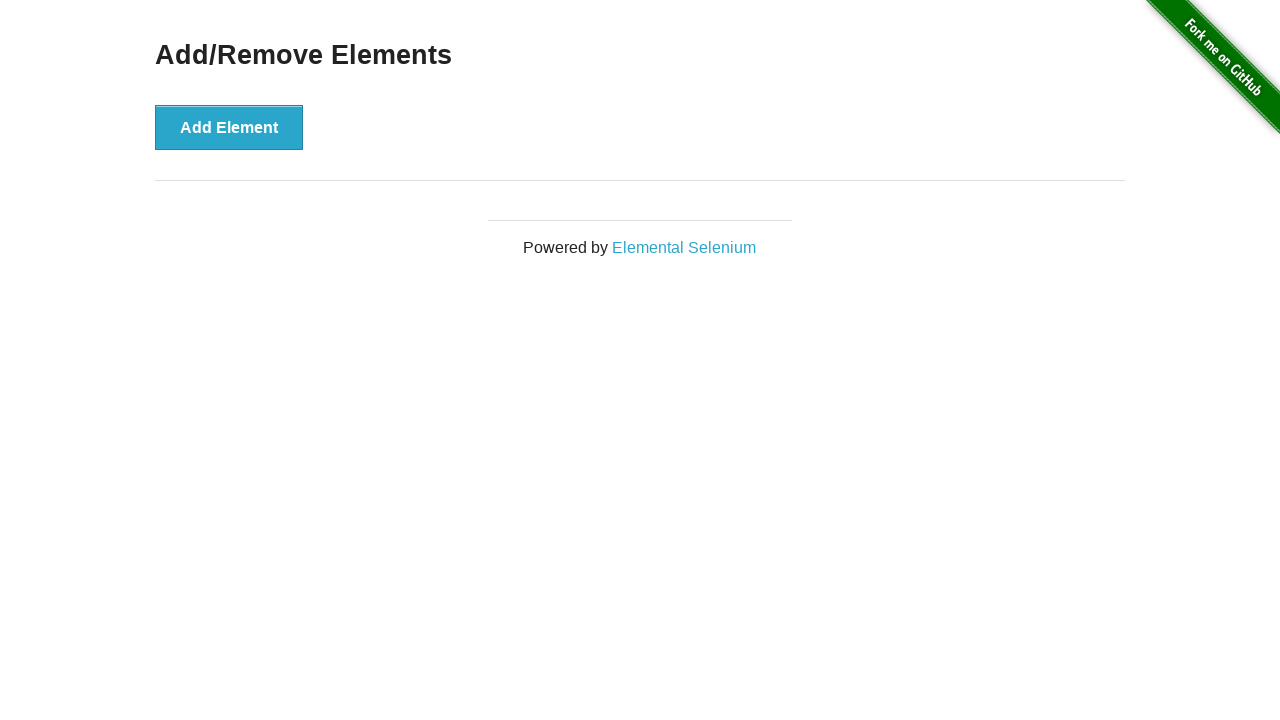

Clicked Add Element button (click 1 of 4) at (229, 127) on button:has-text('Add Element')
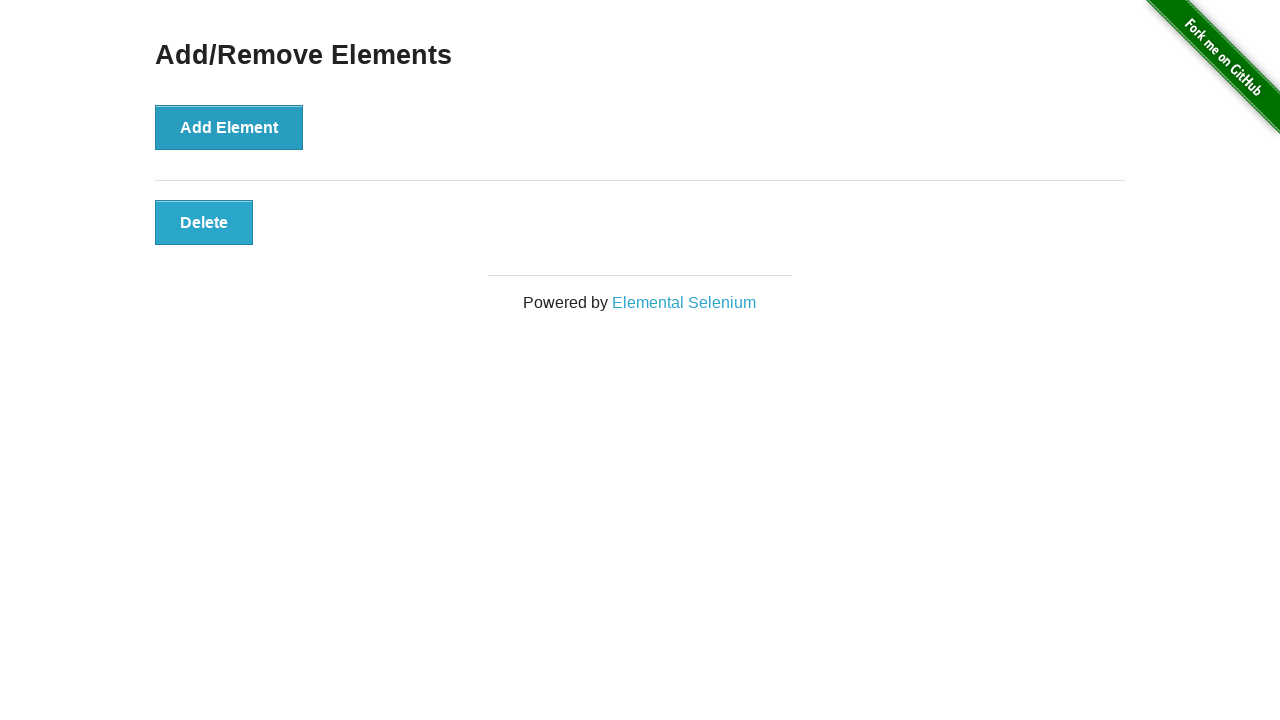

Clicked Add Element button (click 2 of 4) at (229, 127) on button:has-text('Add Element')
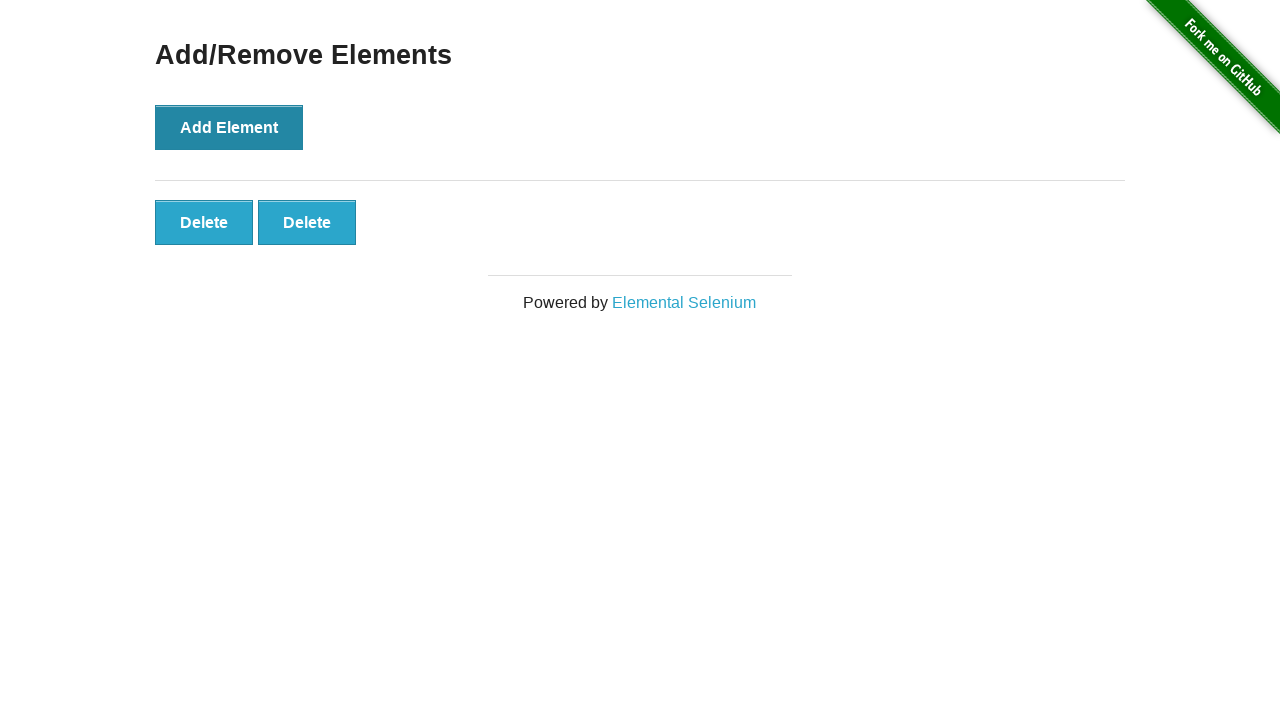

Clicked Add Element button (click 3 of 4) at (229, 127) on button:has-text('Add Element')
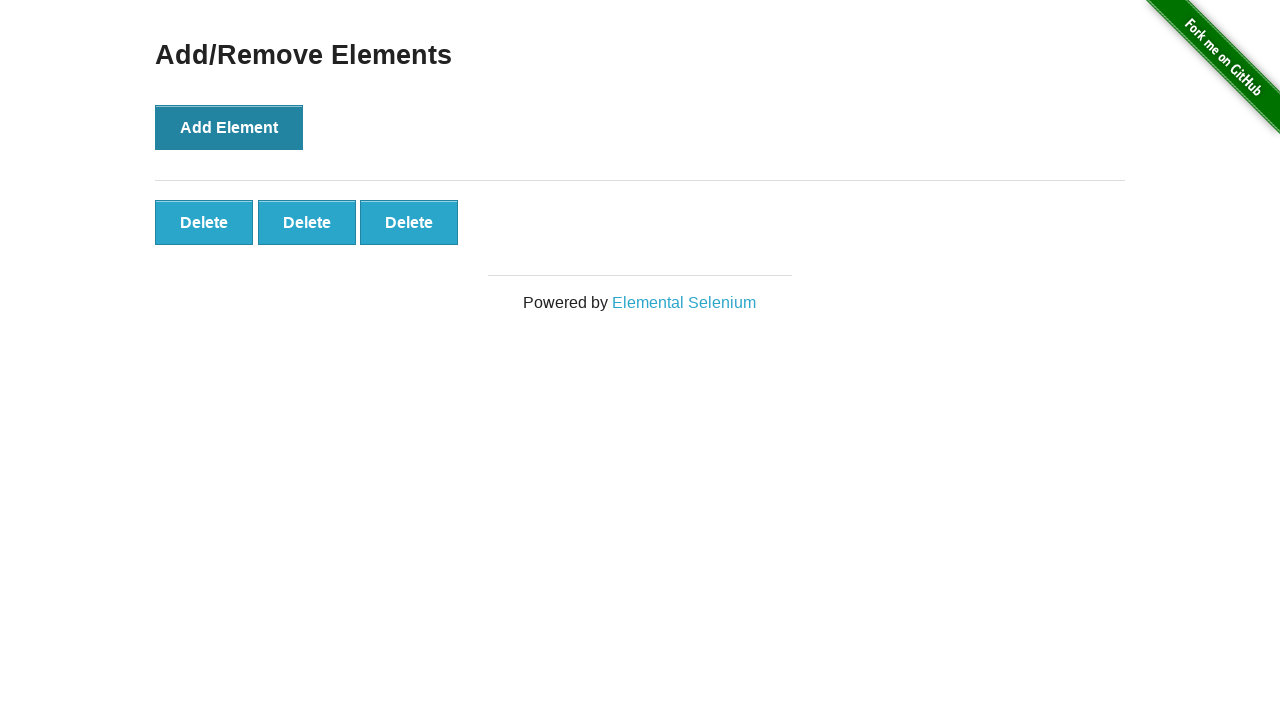

Clicked Add Element button (click 4 of 4) at (229, 127) on button:has-text('Add Element')
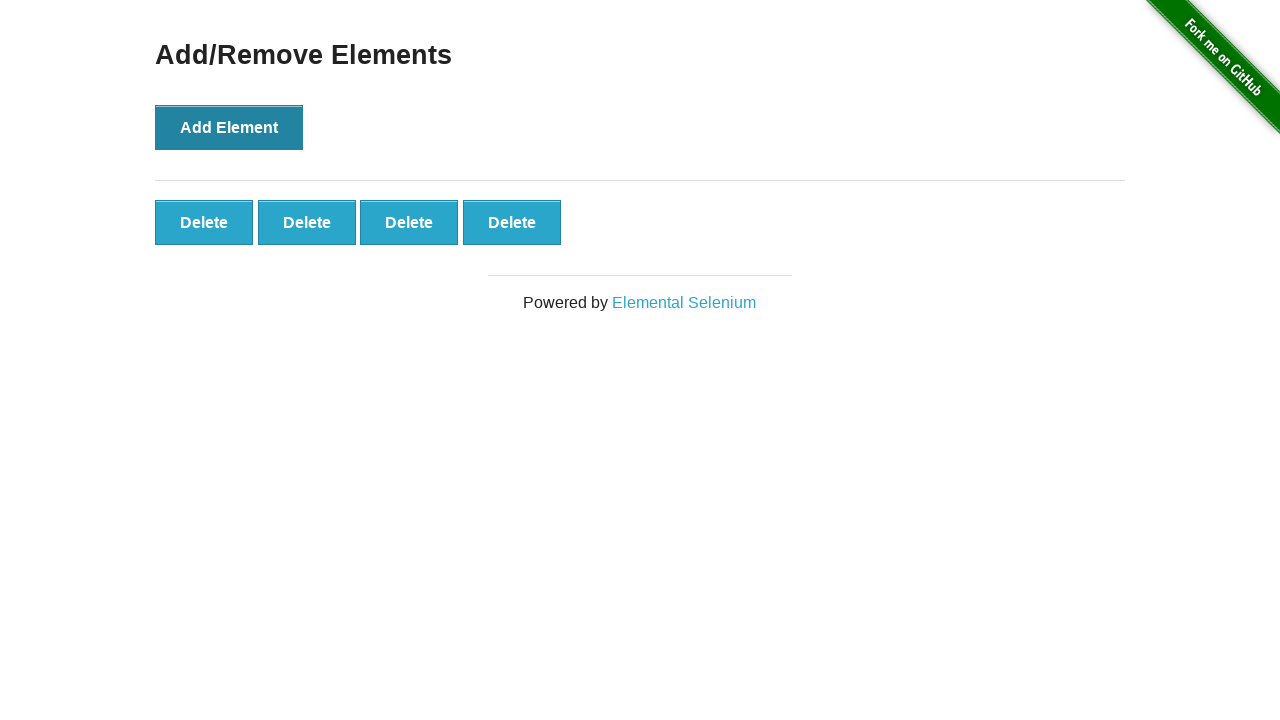

Verified that 4 delete buttons are present
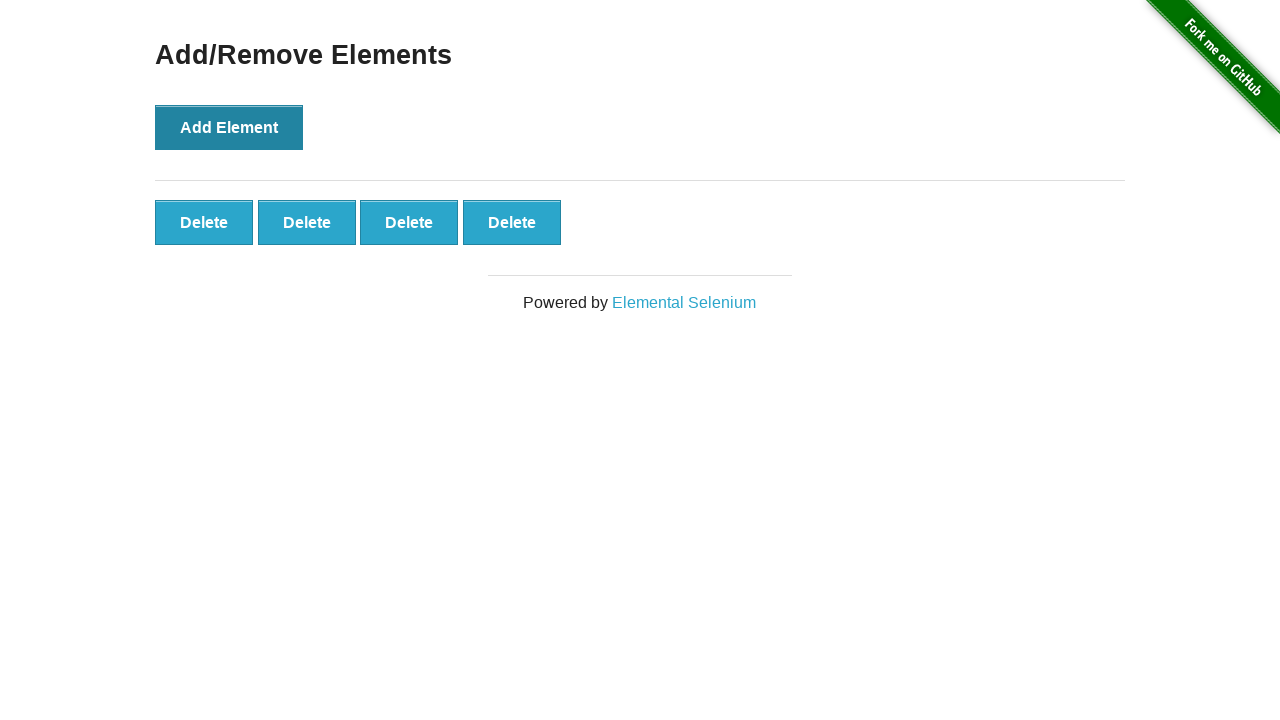

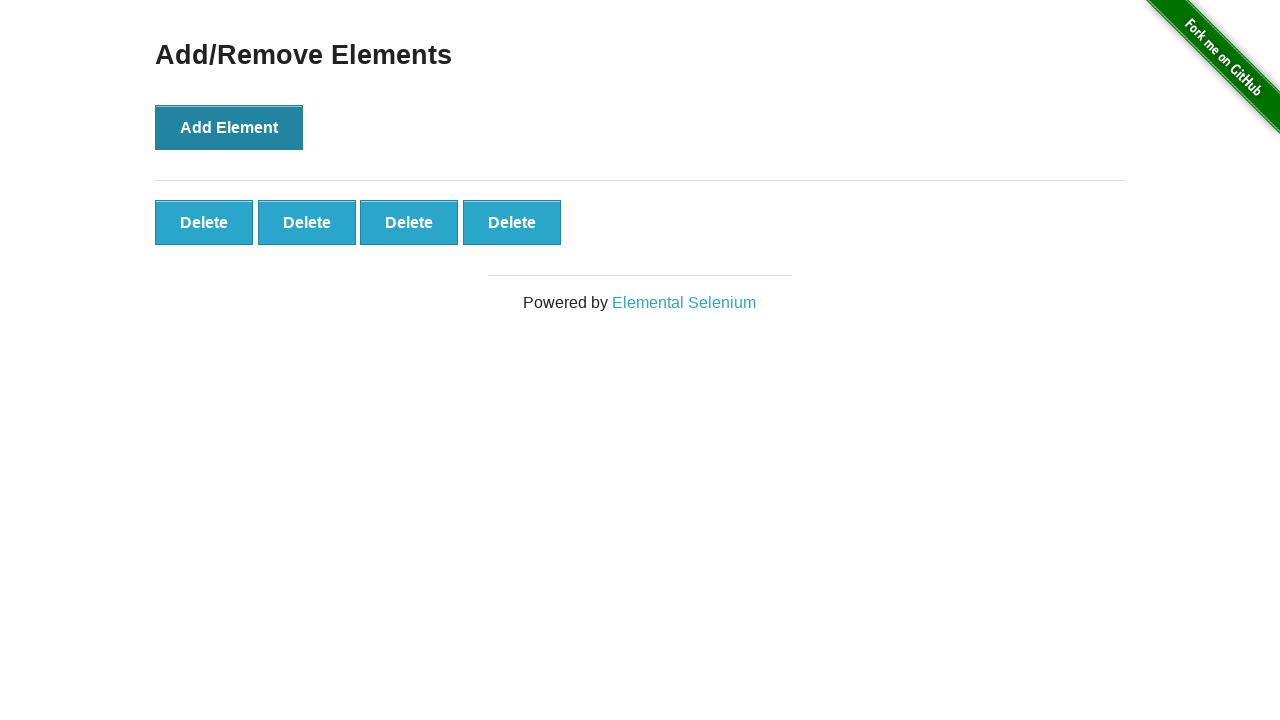